Tests form validation on a contact form by entering invalid and valid name/email values and verifying the form's validation behavior

Starting URL: https://sia0.github.io/Apni-Dukaan/

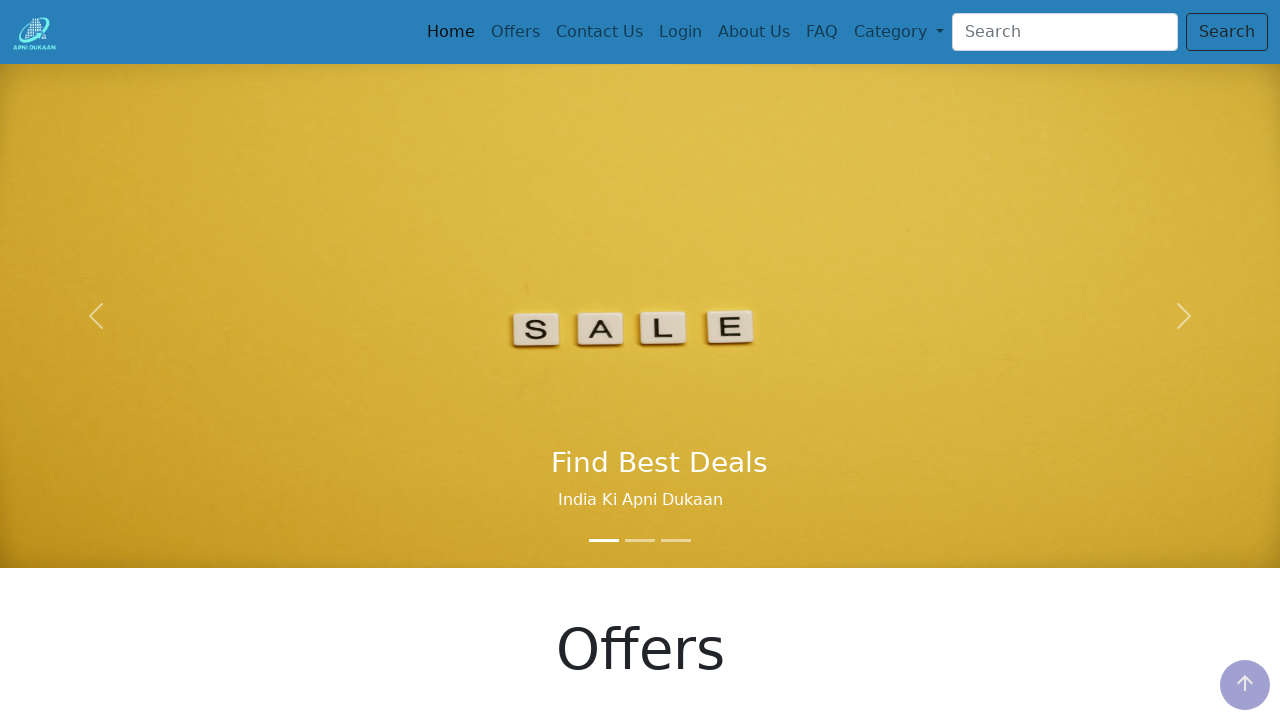

Set viewport size to 1552x840
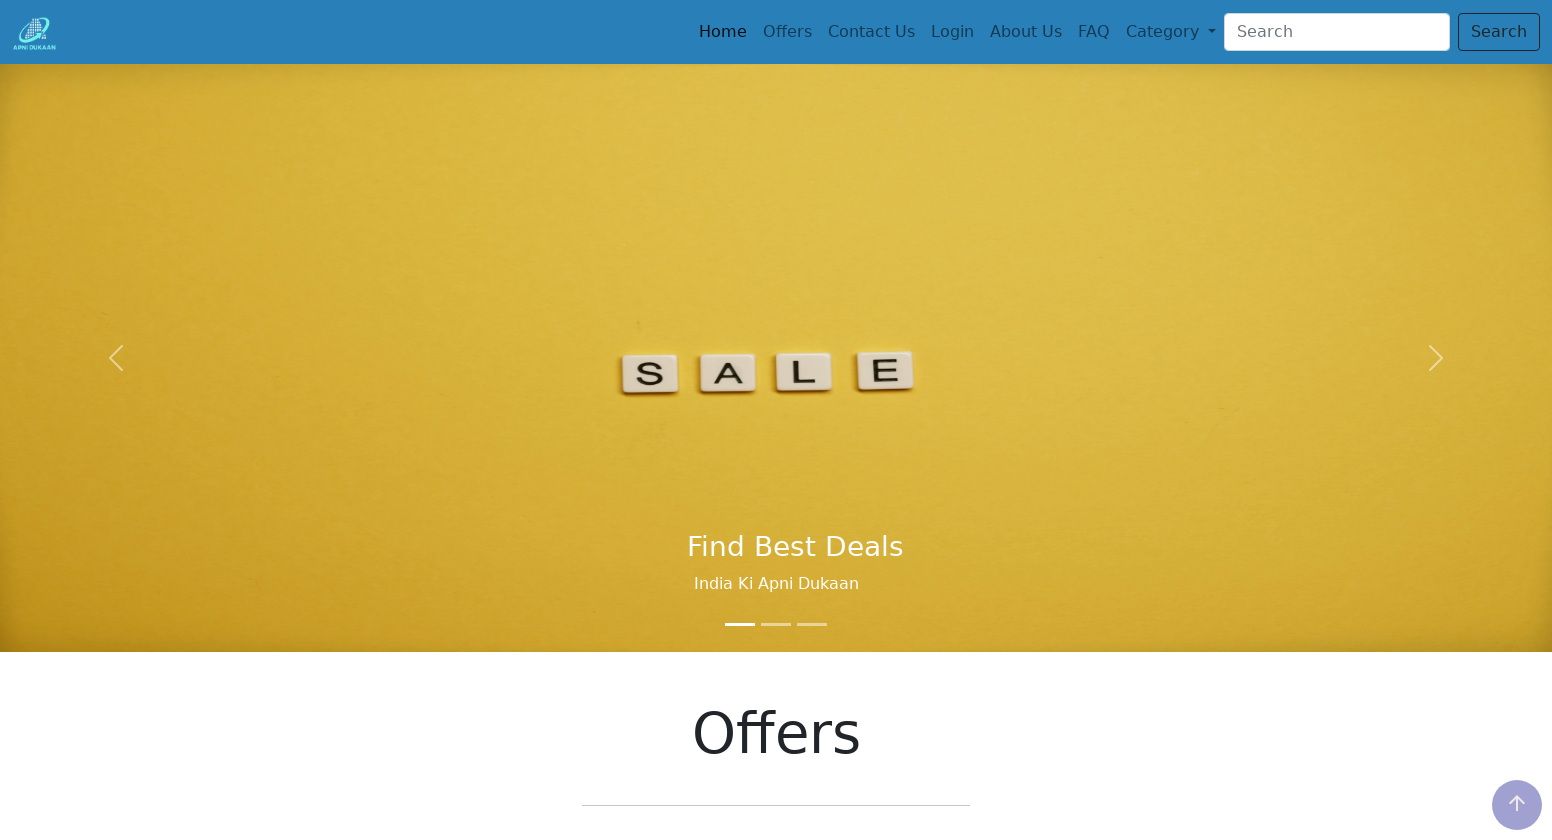

Clicked on Contact Us navigation item at (871, 32) on .nav-item:nth-child(3) > .nav-link
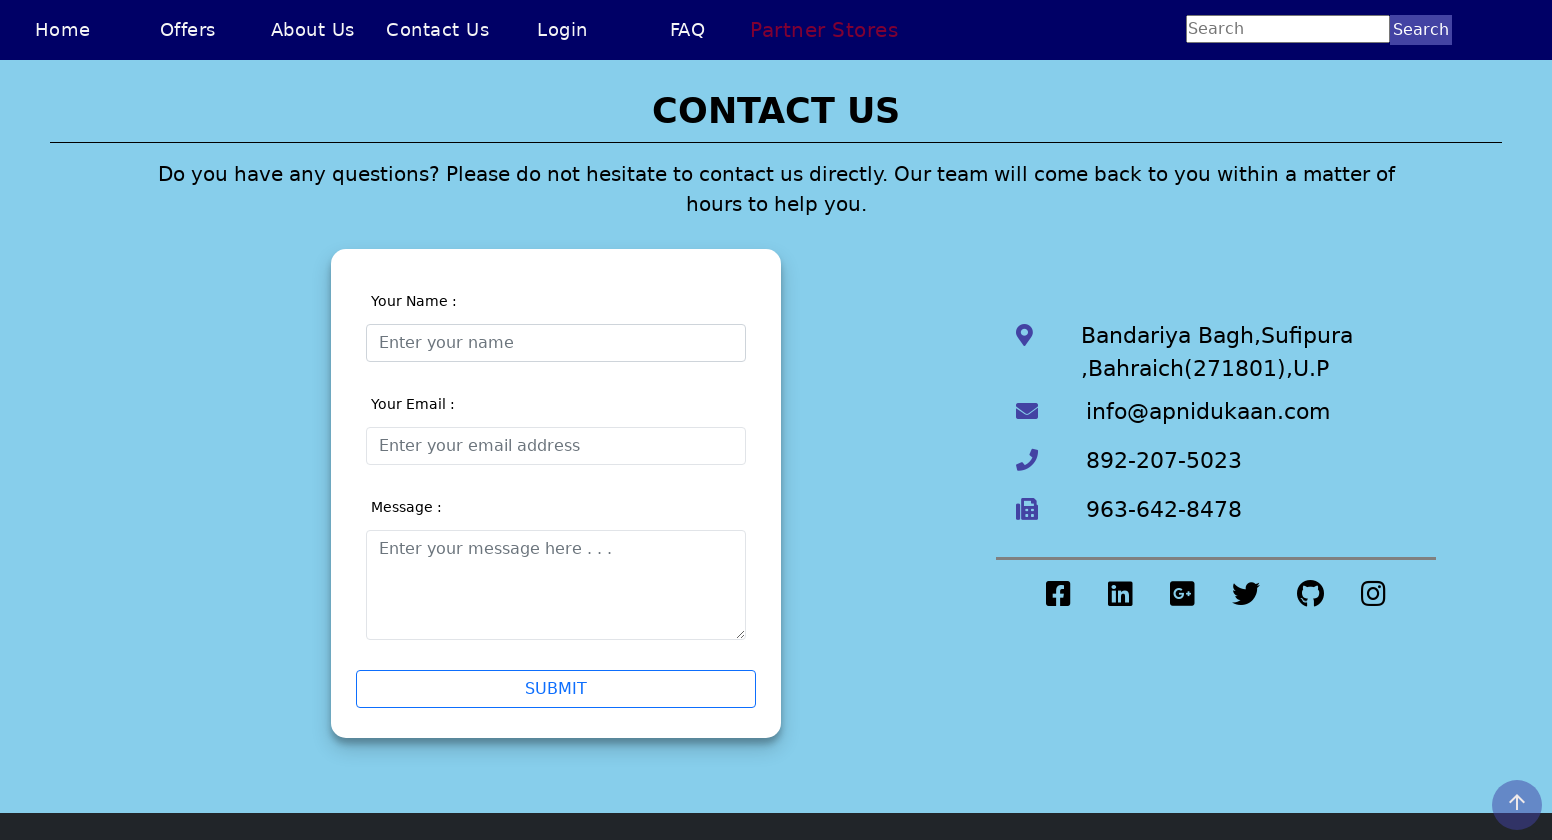

Clicked on name input field at (556, 342) on #validationCustom01
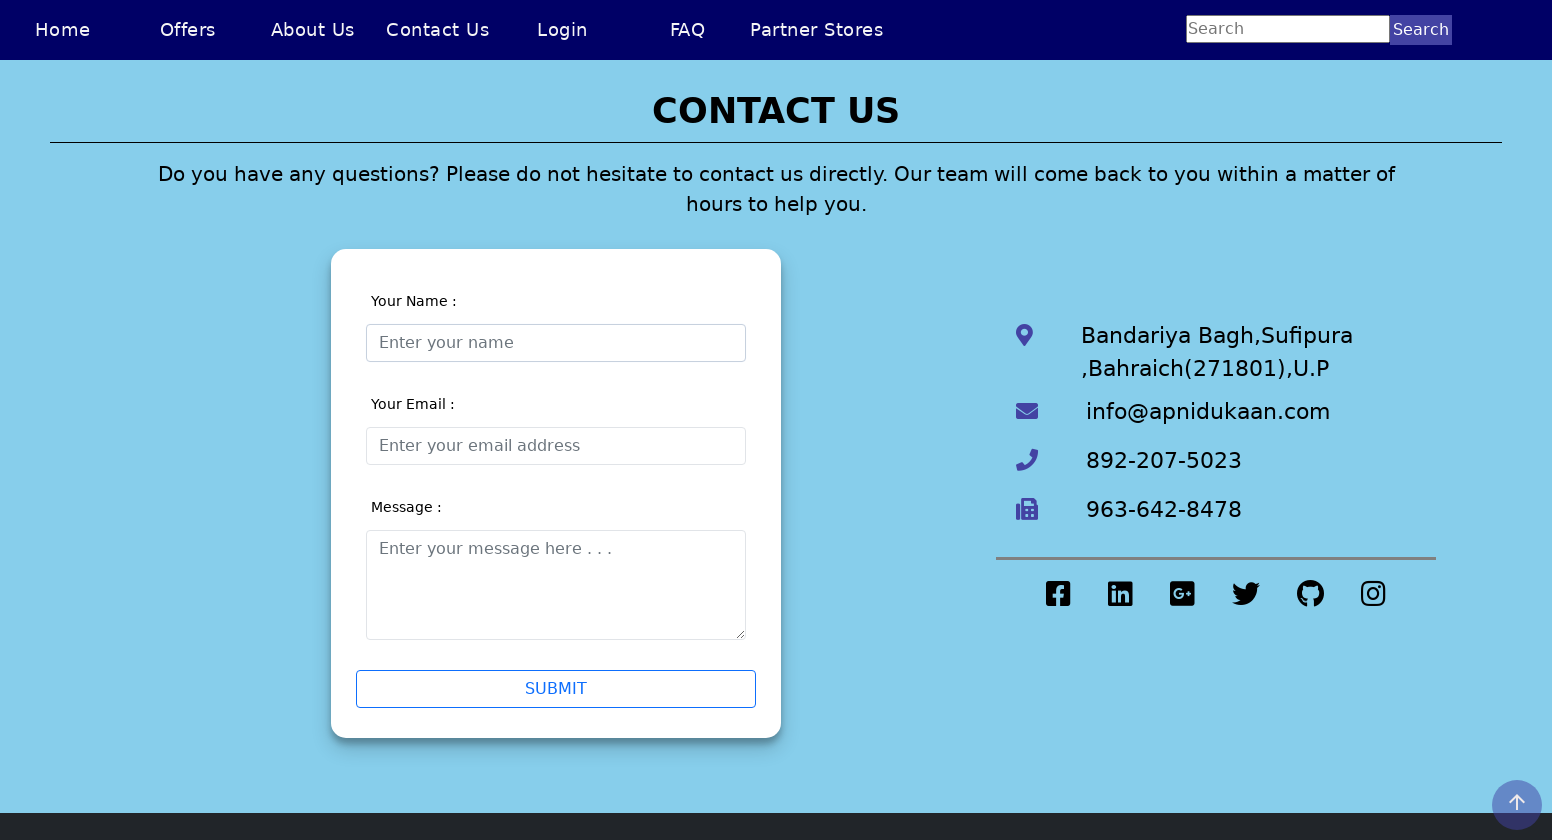

Entered invalid name 'Sia Chong Perng5' (contains number) on #validationCustom01
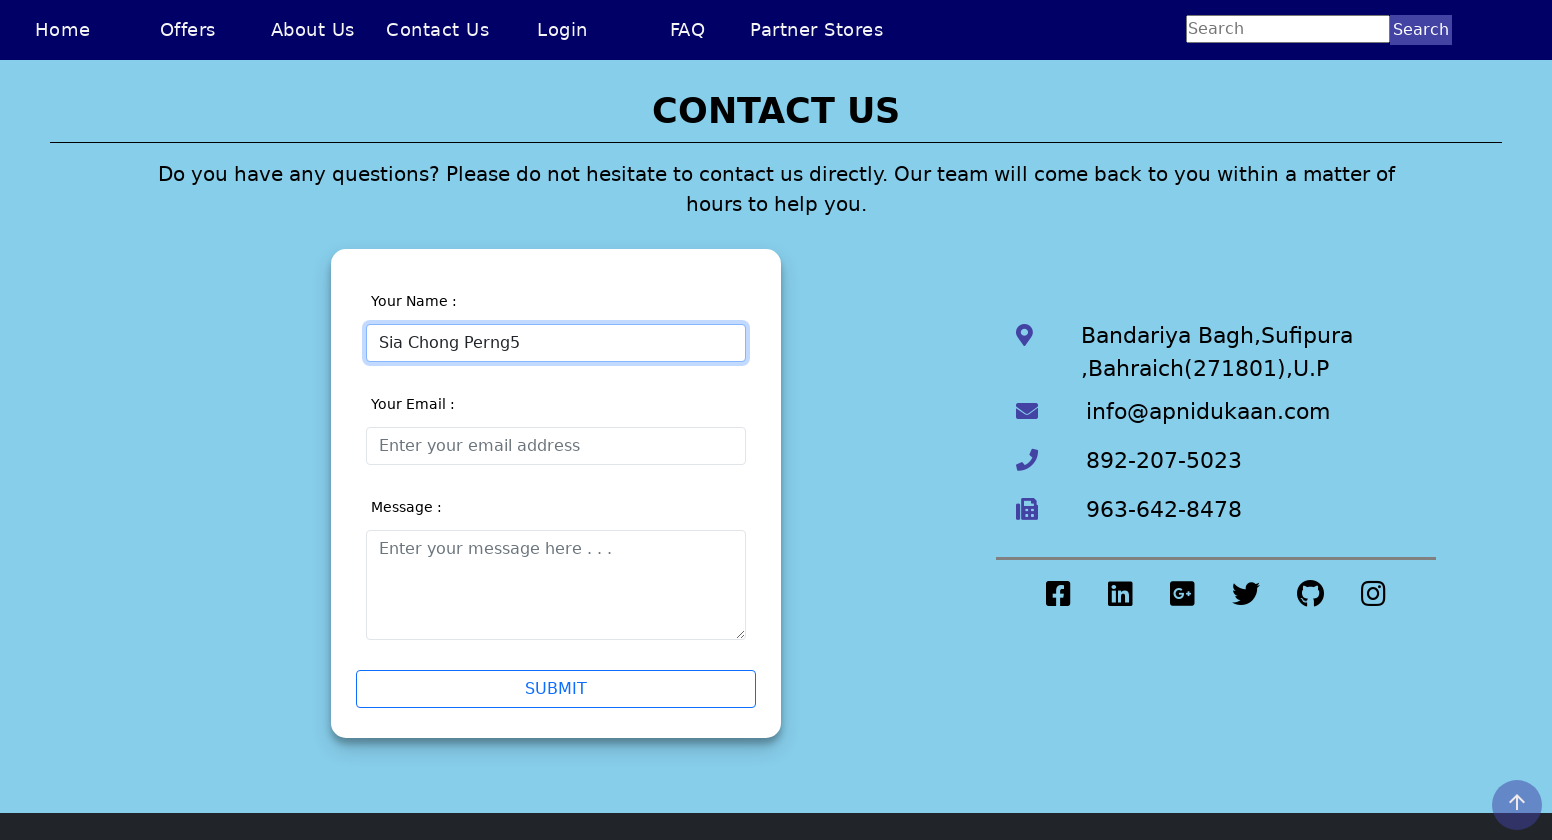

Clicked Contact Us button to trigger validation at (776, 436) on #contactus
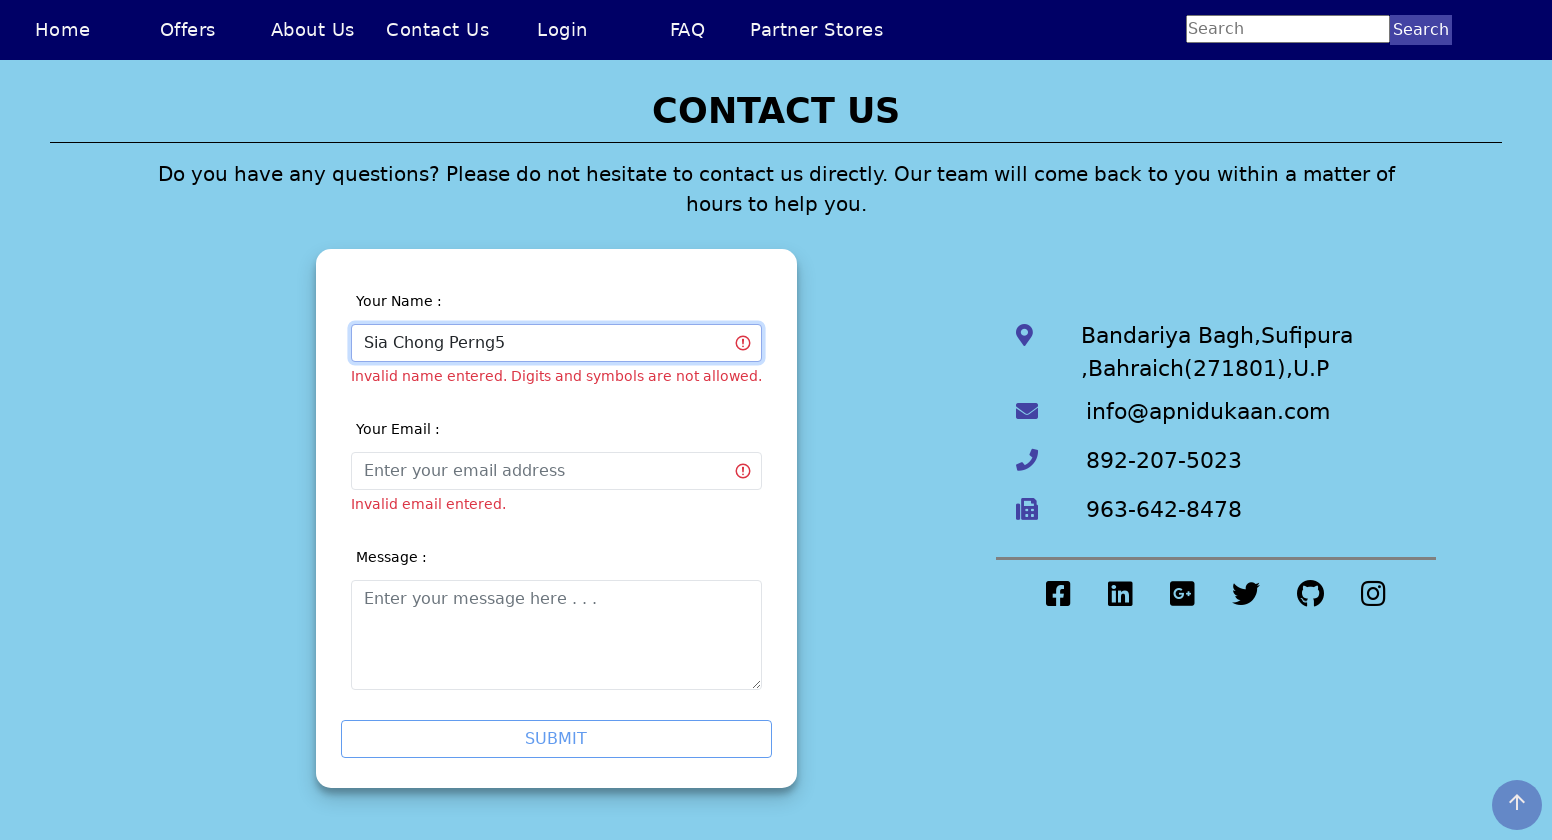

Waited 500ms for validation to process
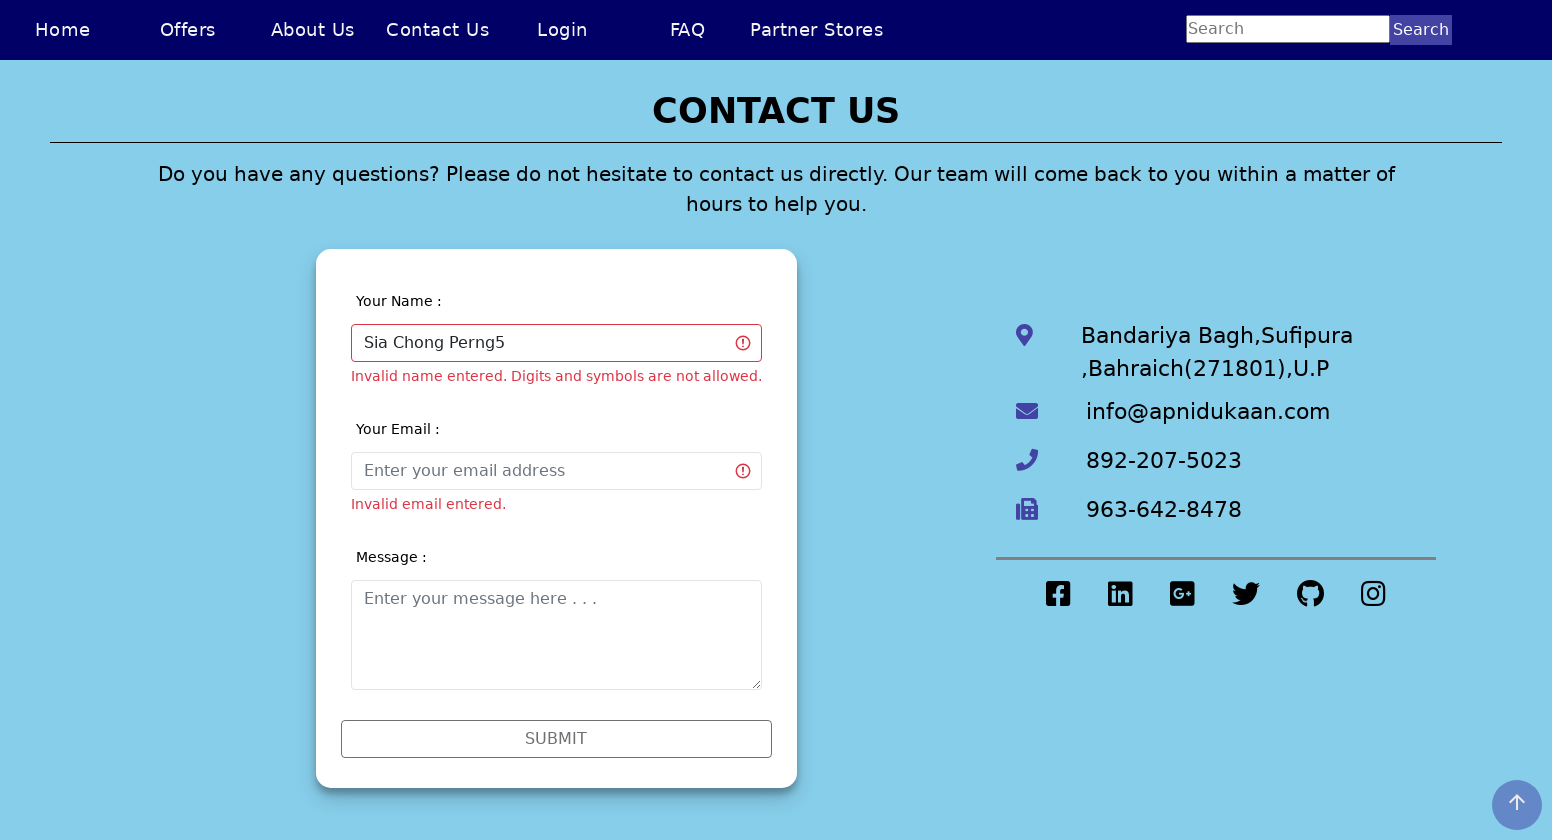

Clicked on name input field again at (556, 342) on #validationCustom01
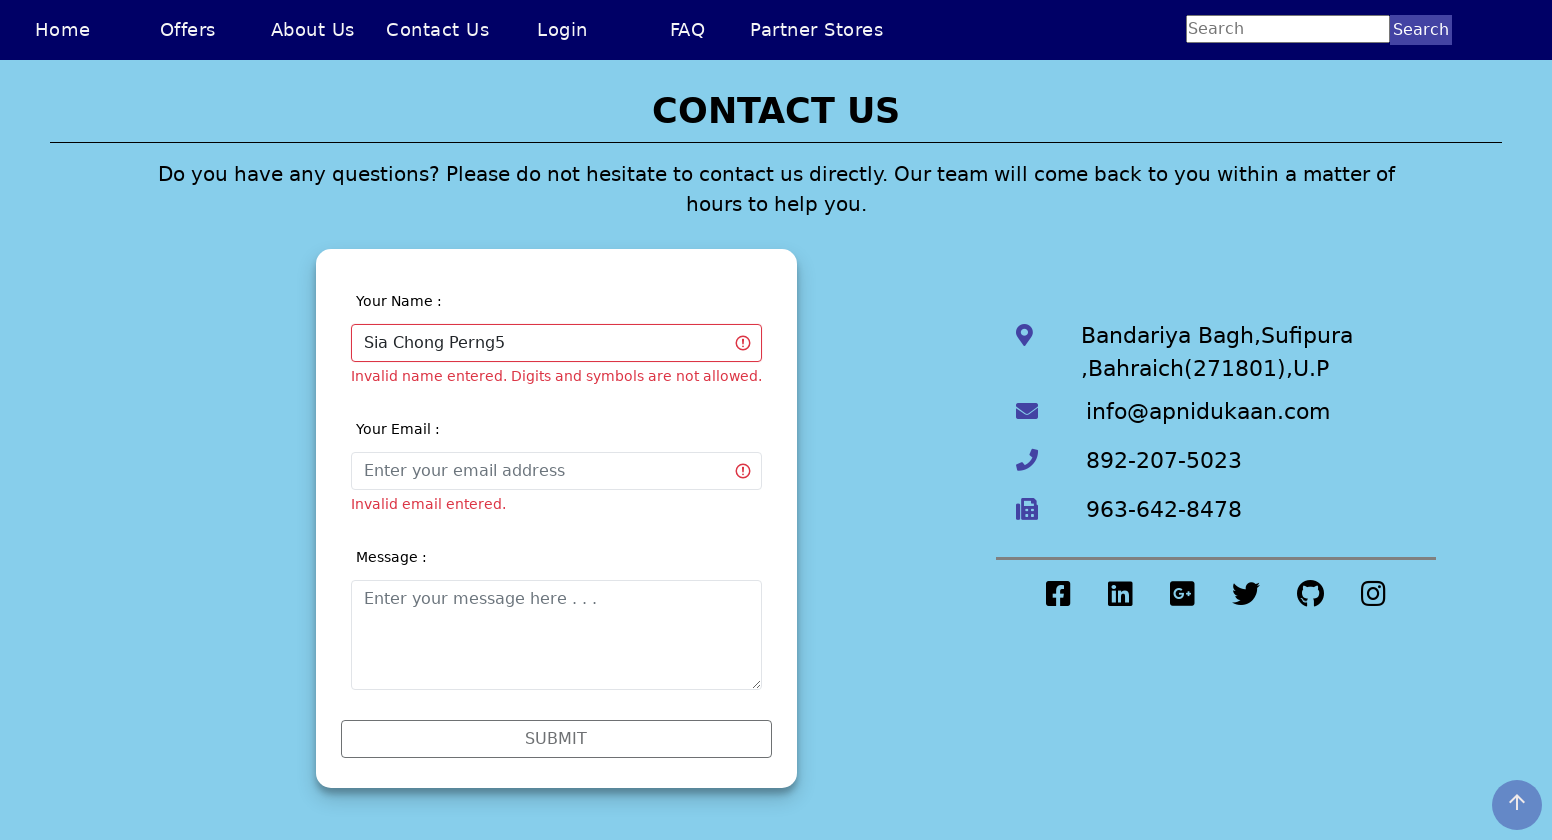

Cleared and entered valid name 'Sia Chong Perng' on #validationCustom01
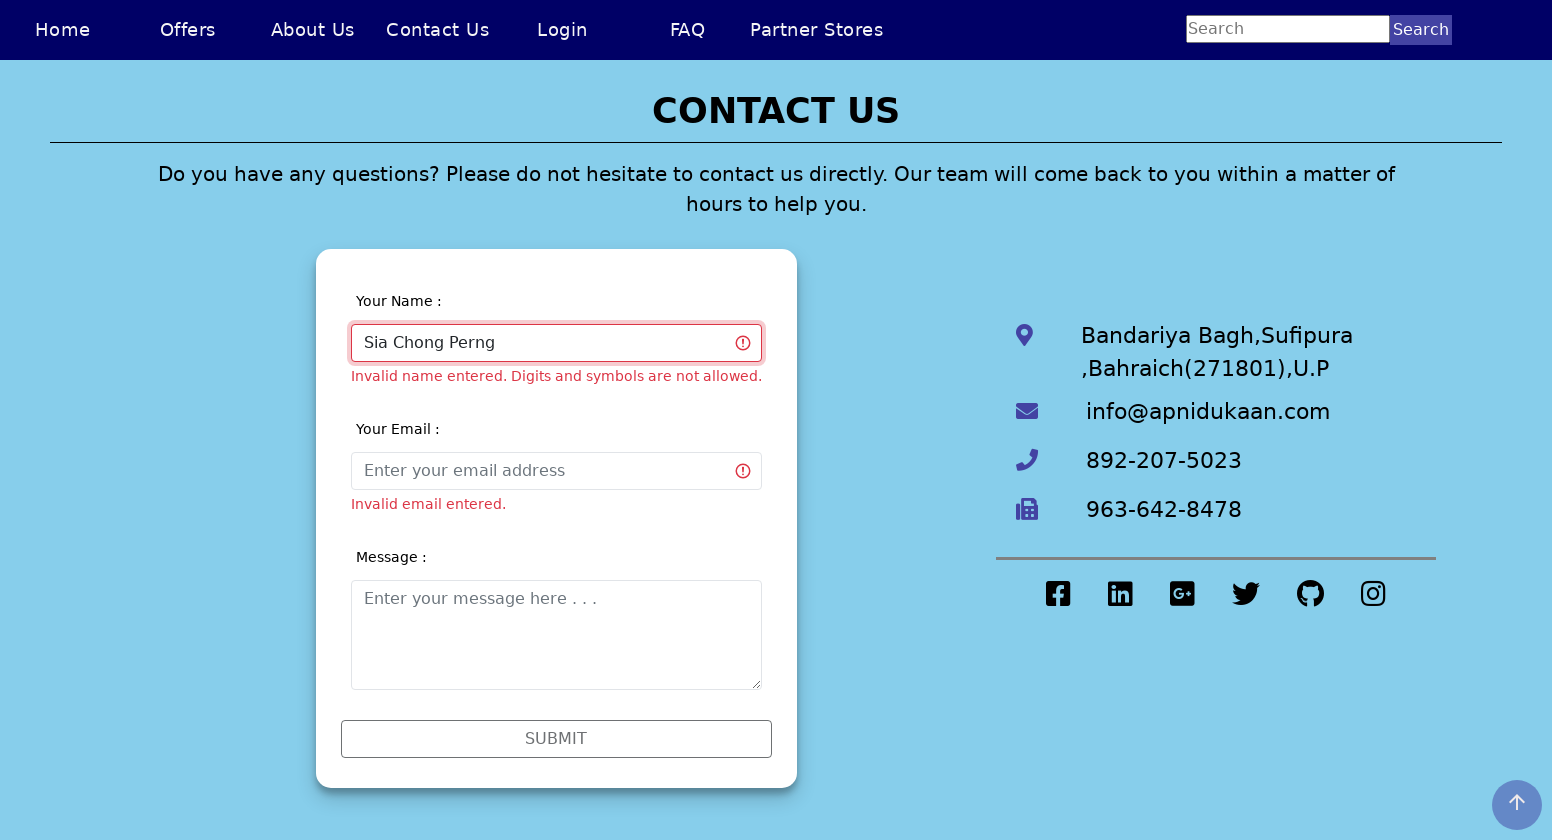

Clicked outside name field to trigger validation at (556, 518) on .center-div
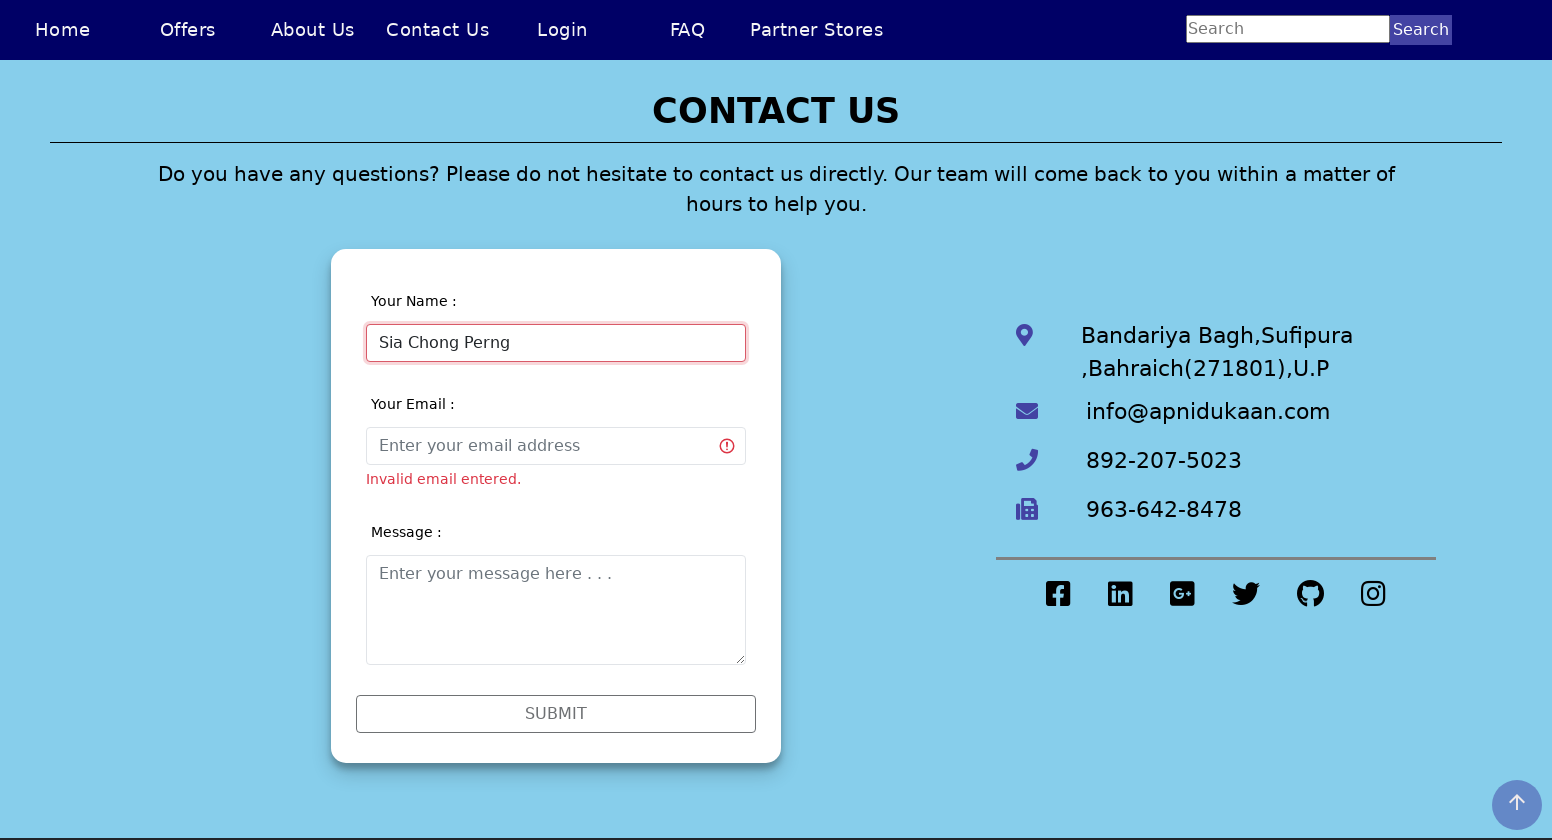

Clicked center div again to ensure validation at (556, 506) on .center-div
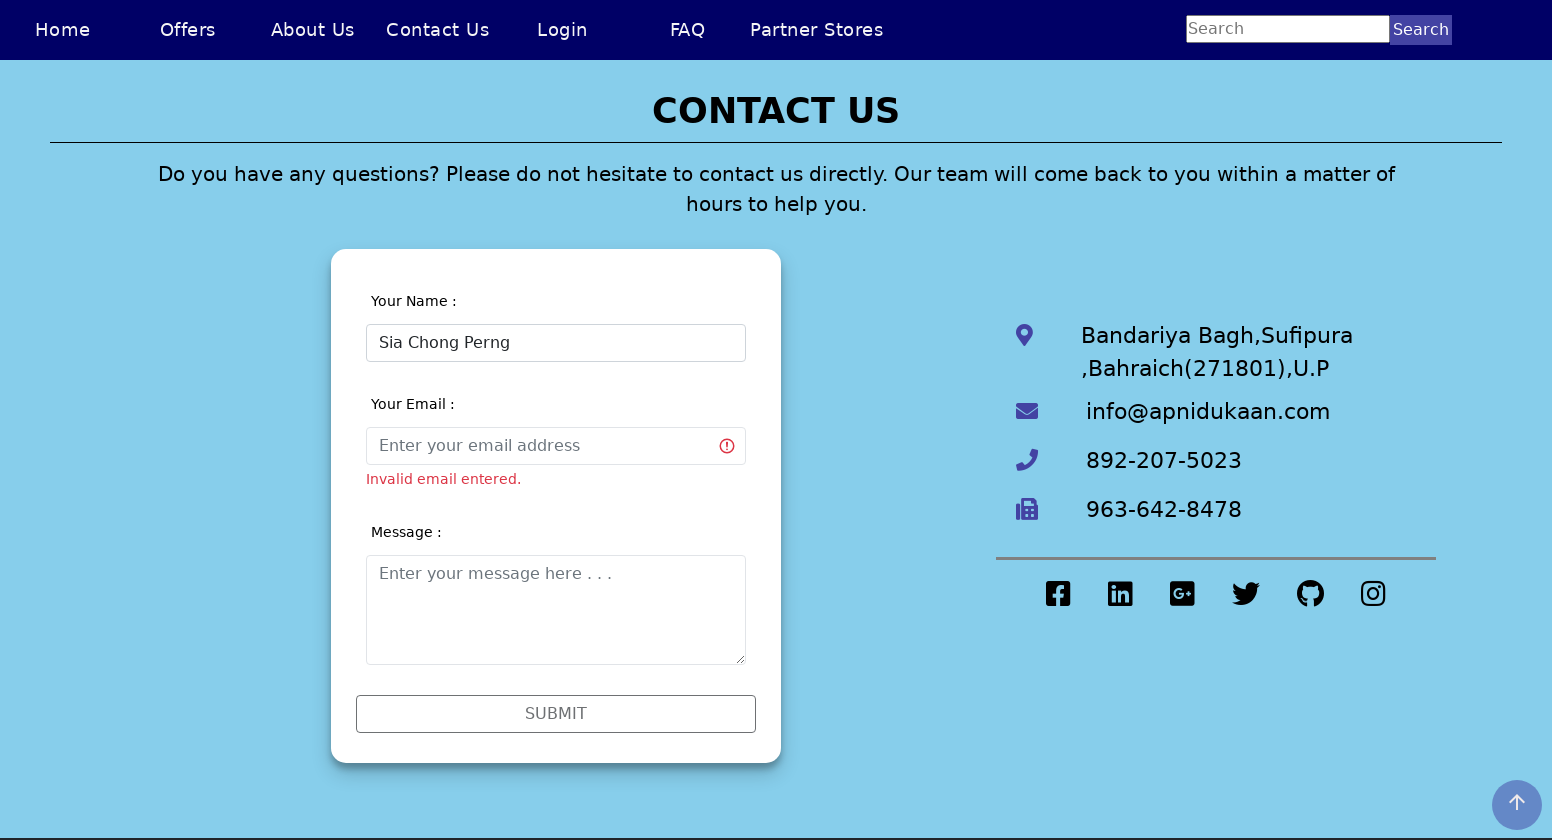

Clicked on email input field at (556, 446) on #validationCustom02
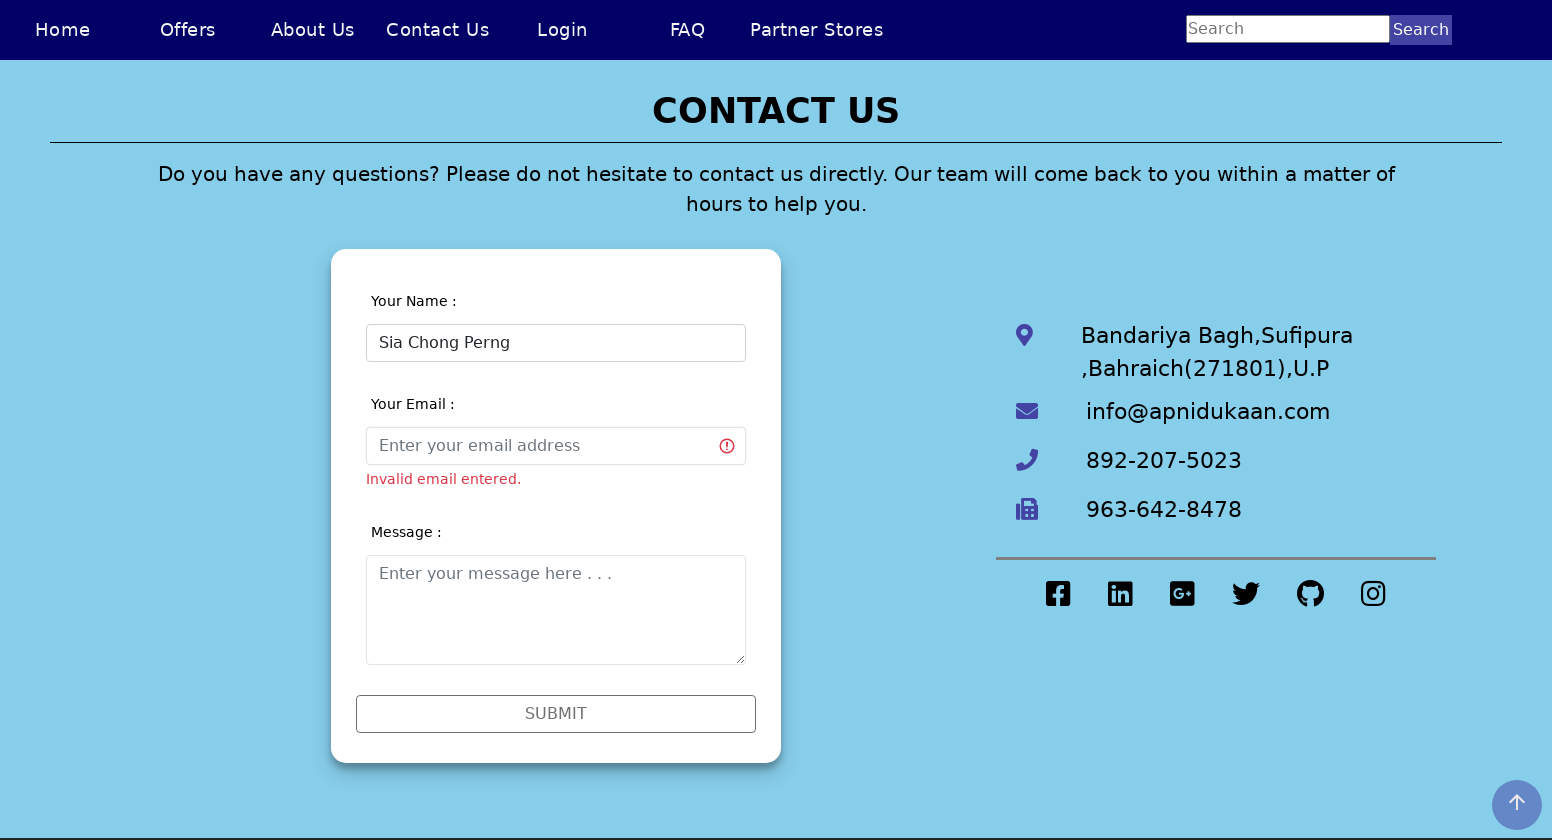

Entered invalid email 'chongperng' (no @ symbol) on #validationCustom02
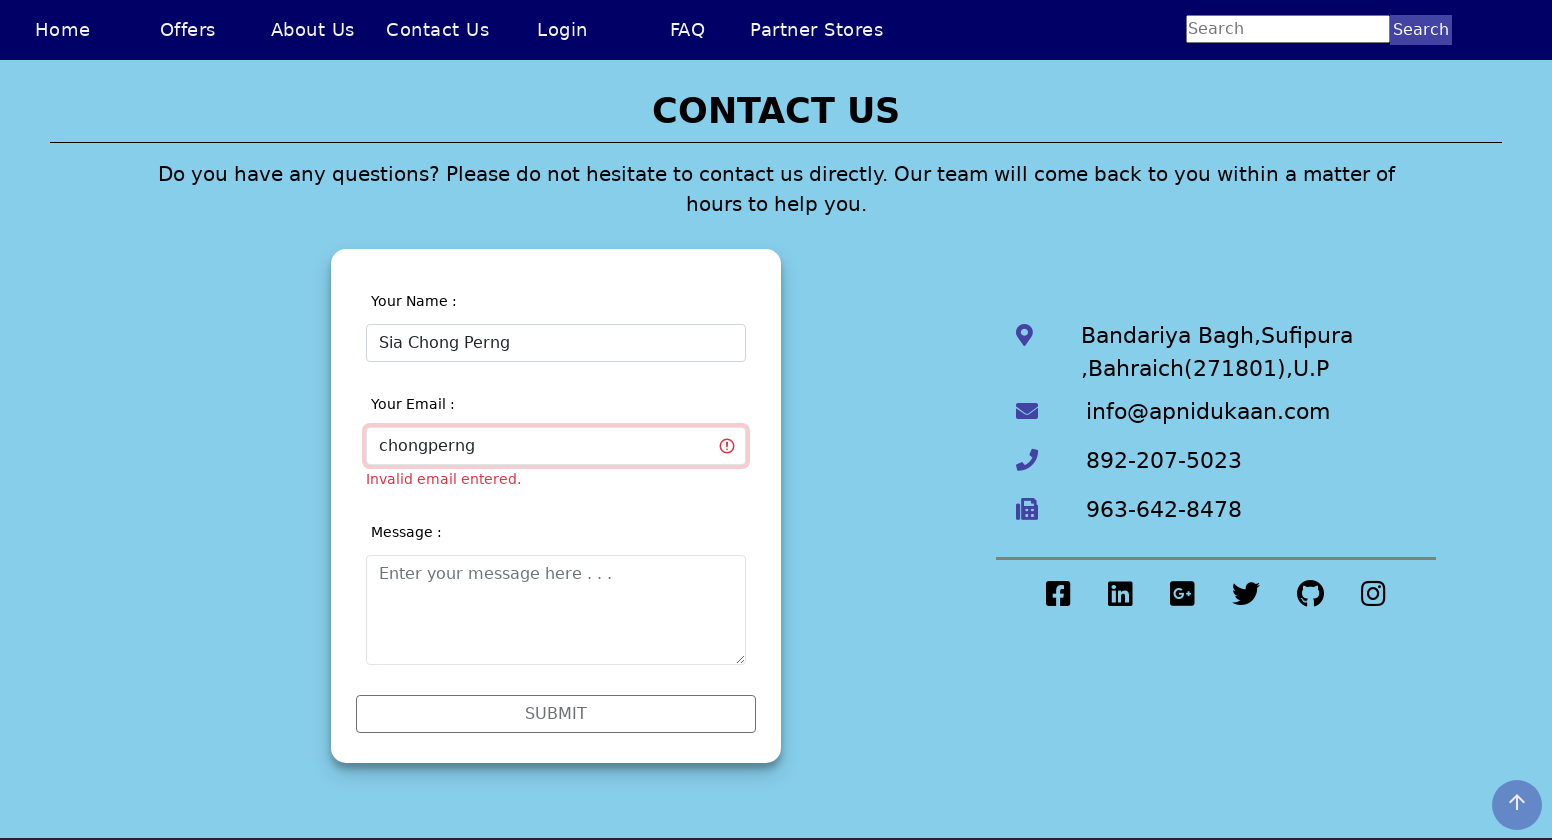

Clicked outside email field to trigger validation at (556, 506) on .center-div
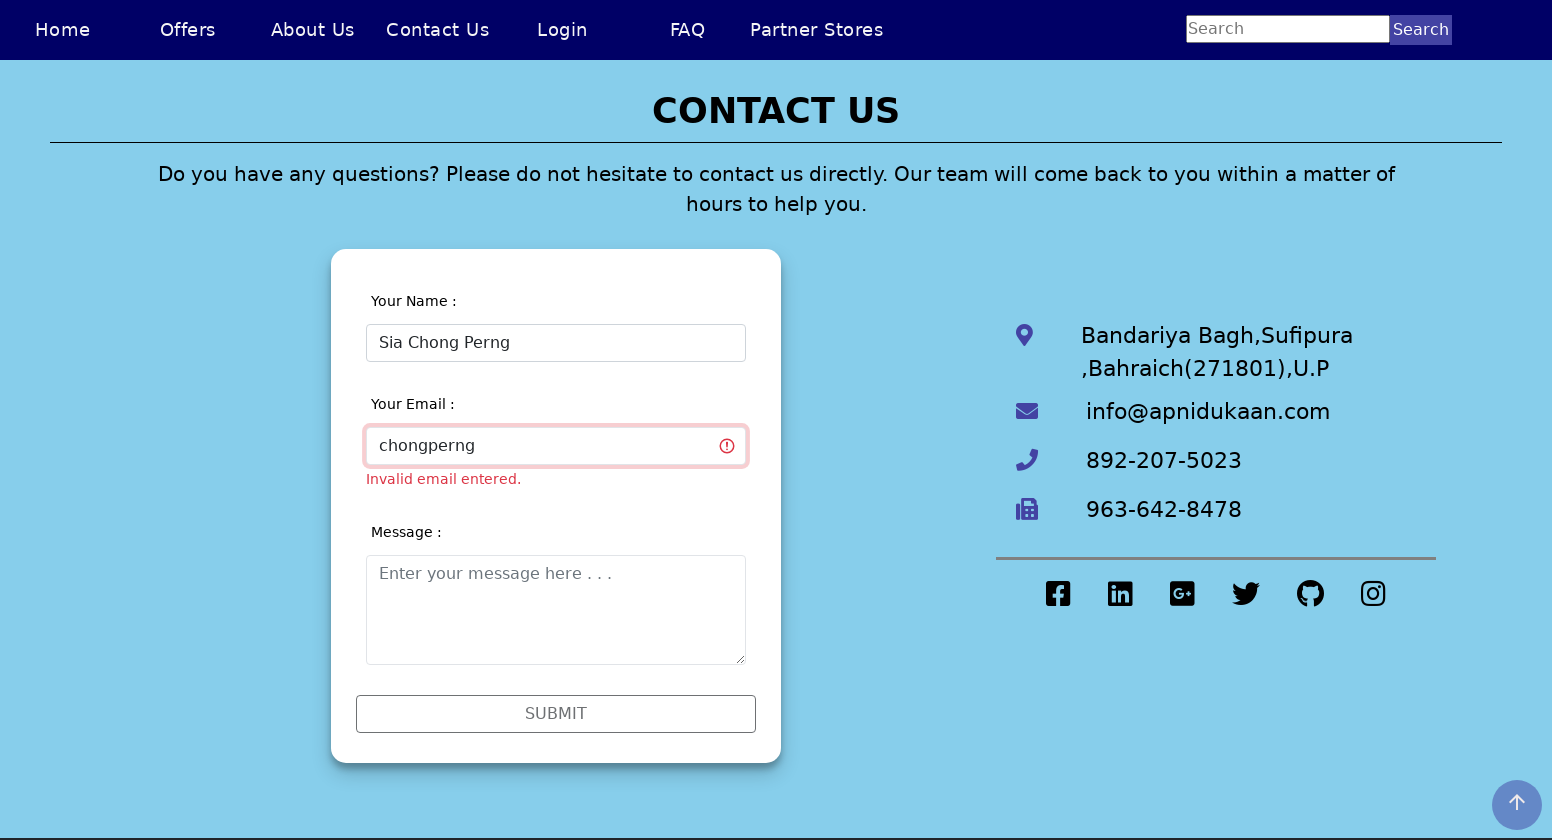

Clicked on email input field again at (556, 446) on #validationCustom02
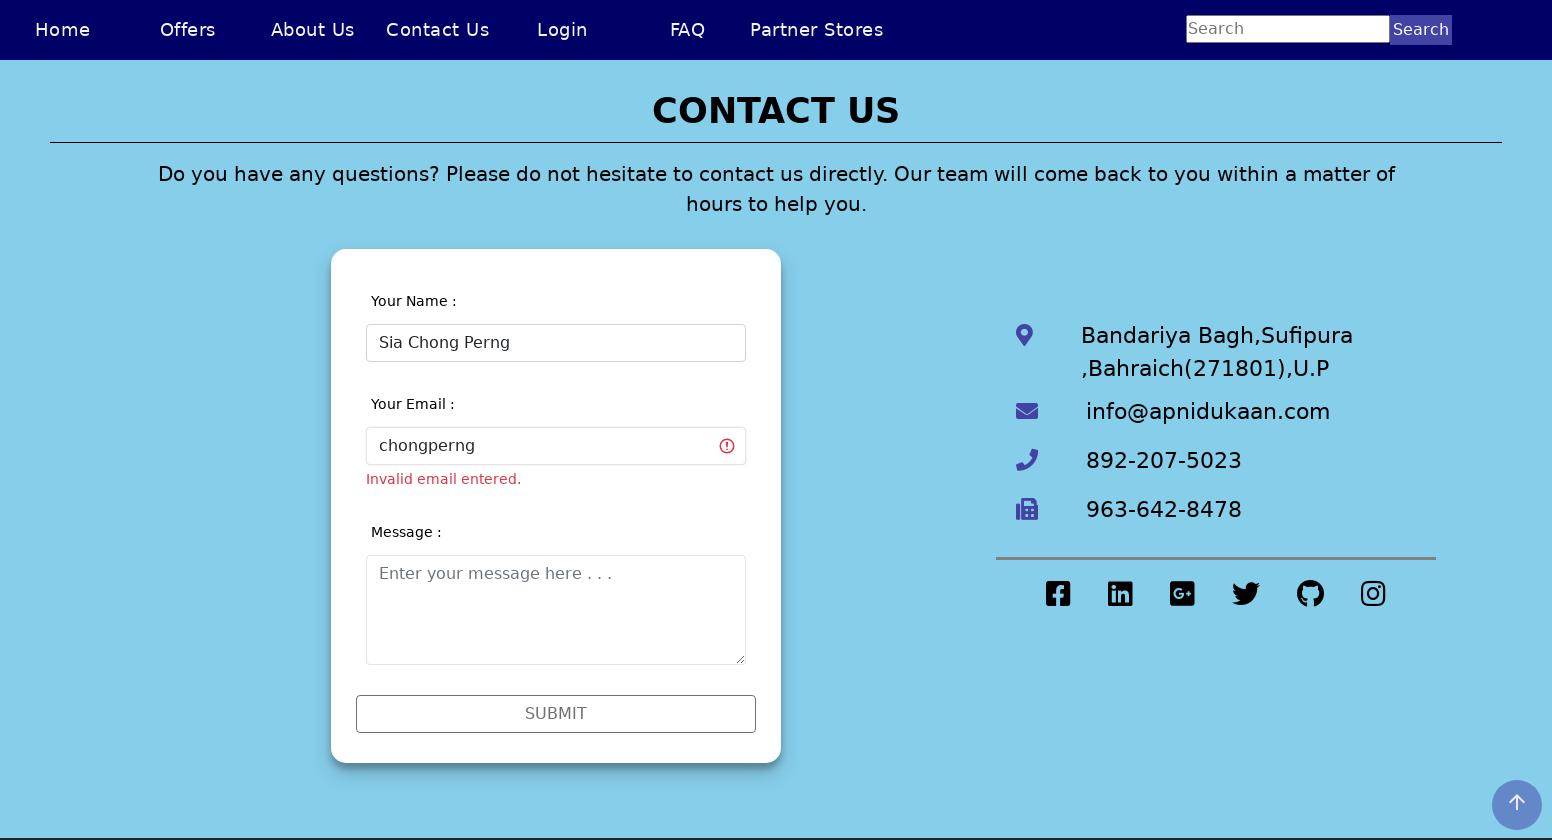

Cleared and entered valid email 'chongperngsia@hotmail.com' on #validationCustom02
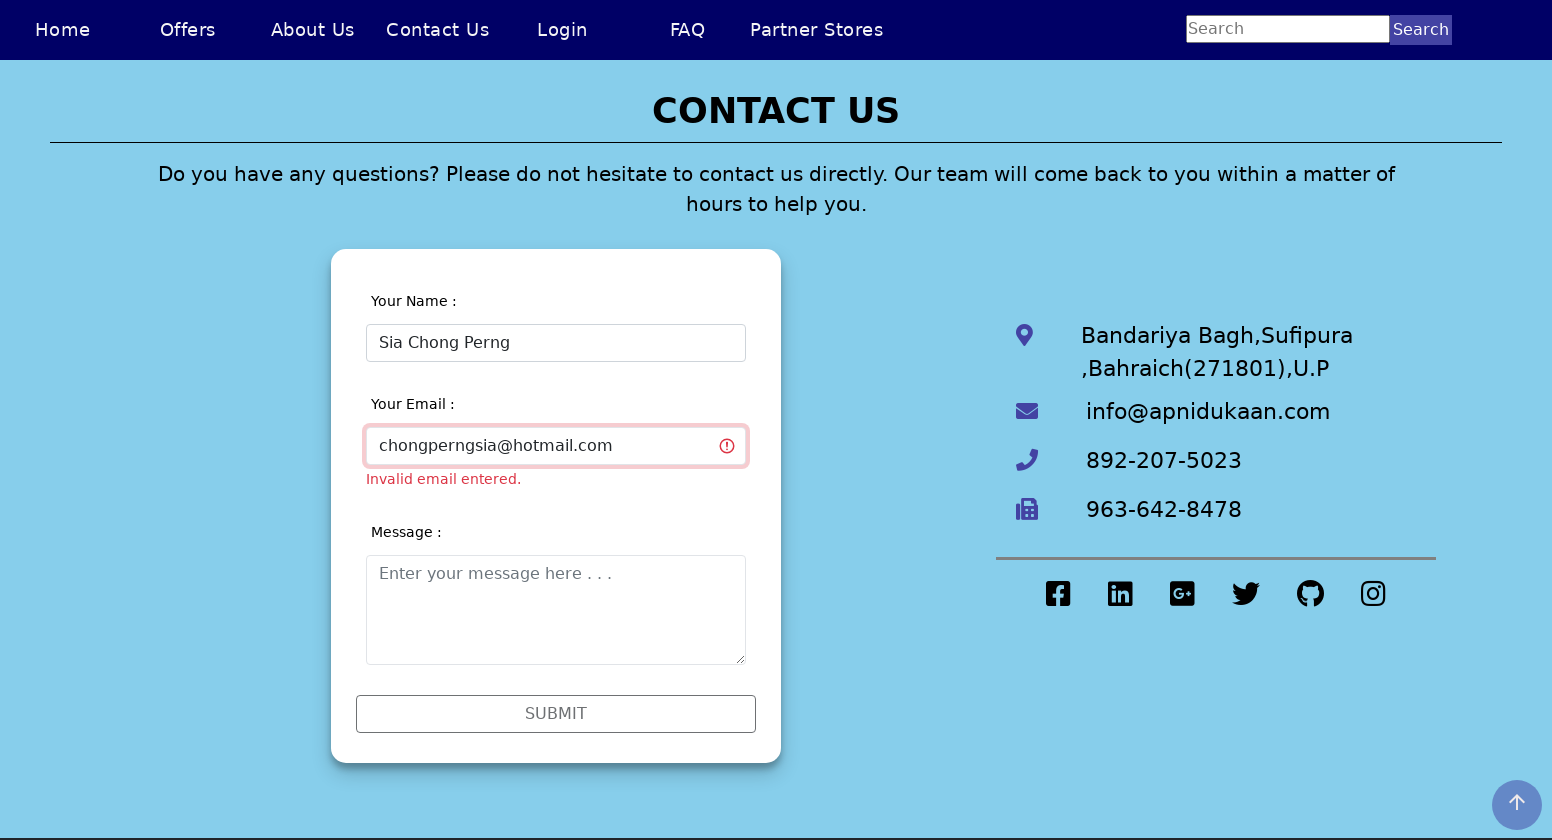

Clicked outside email field to trigger final validation at (556, 506) on .center-div
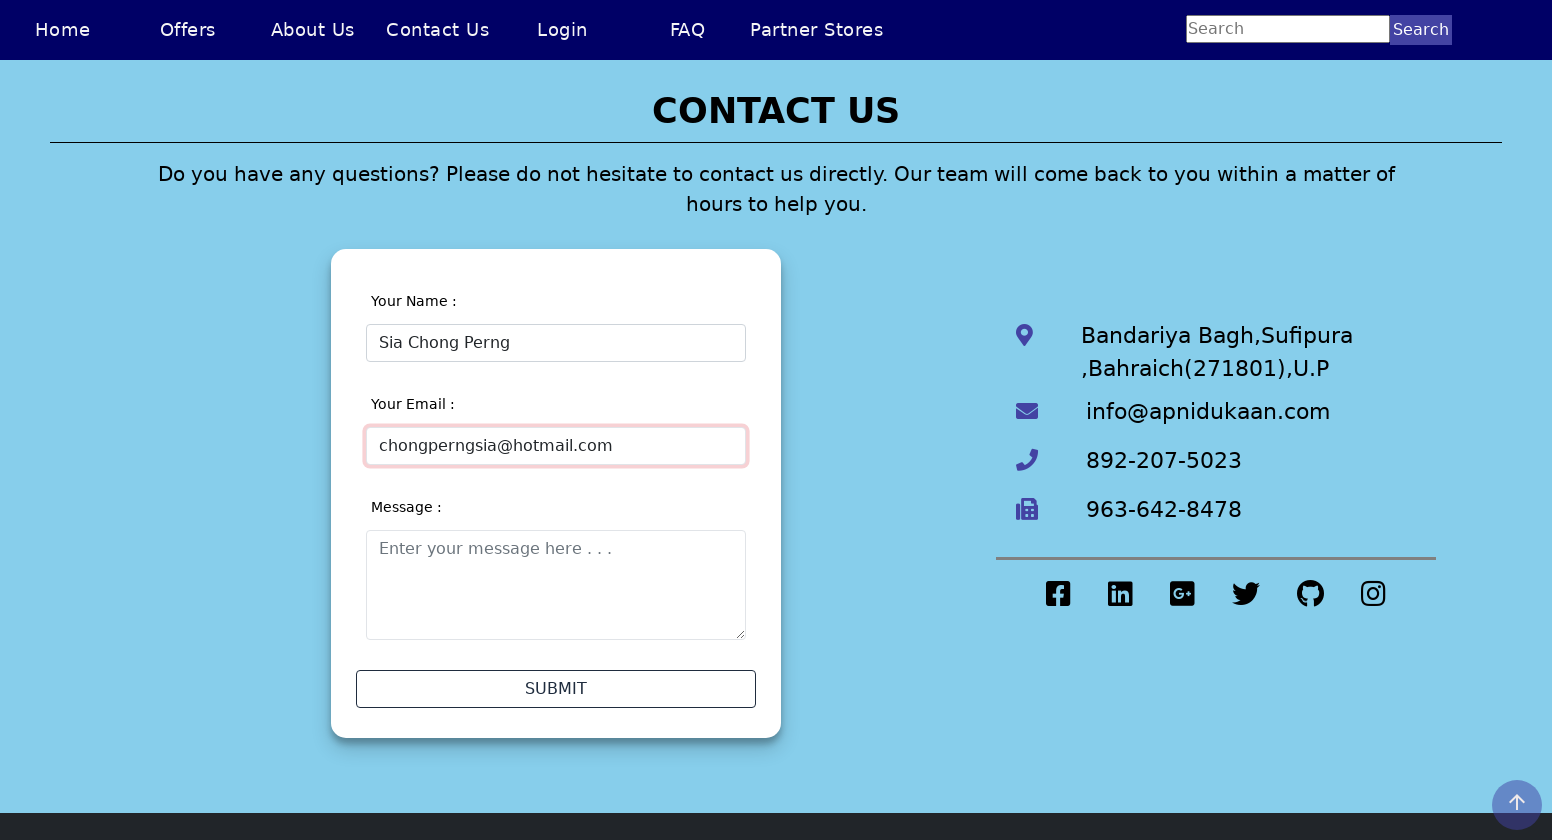

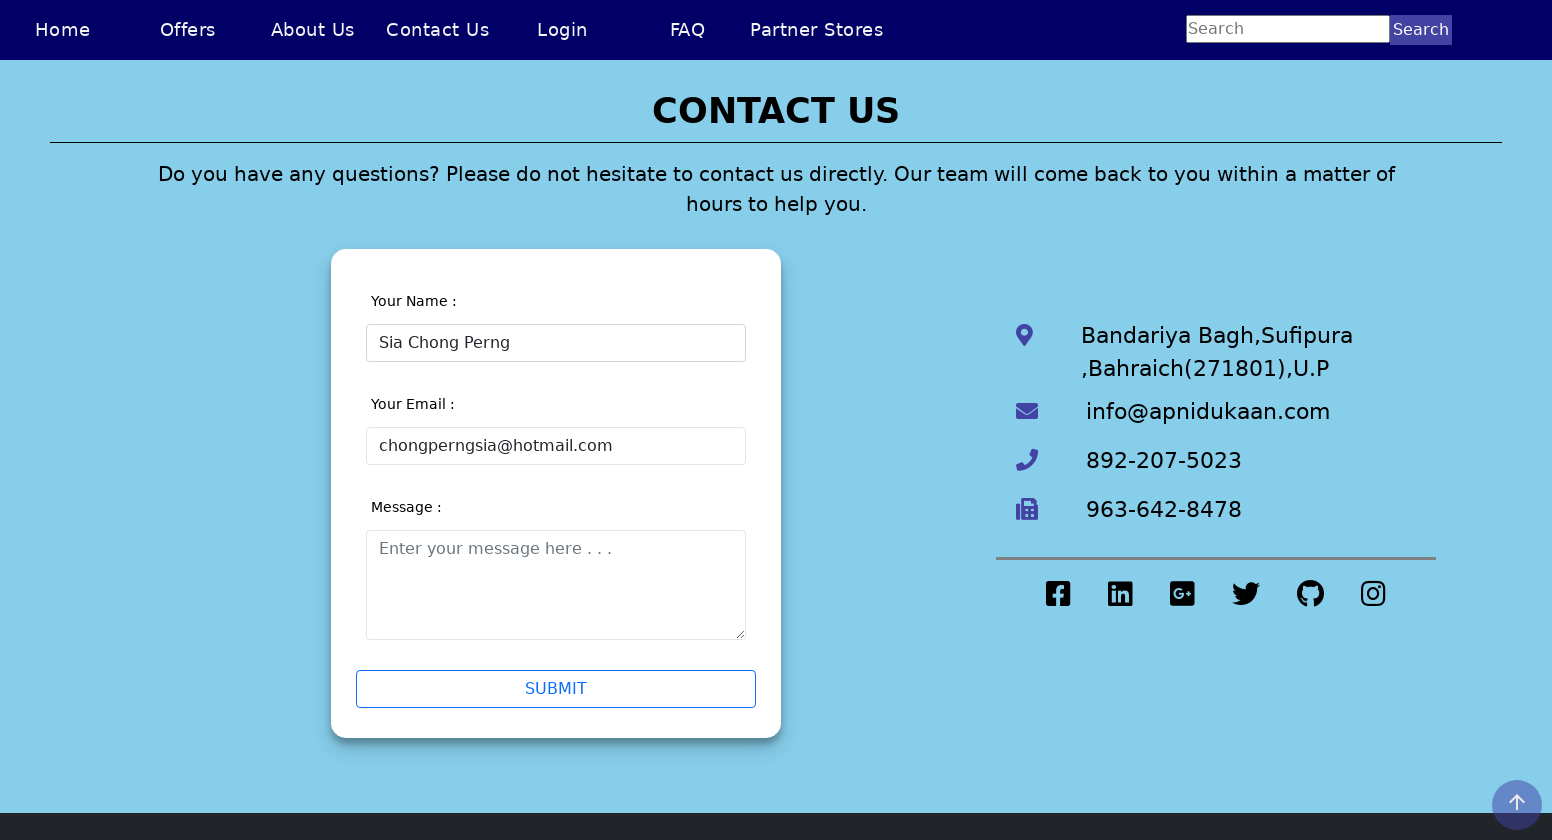